Tests keyboard and mouse input functionality by clicking on a text field, entering a name, and clicking a button

Starting URL: https://formy-project.herokuapp.com/keypress

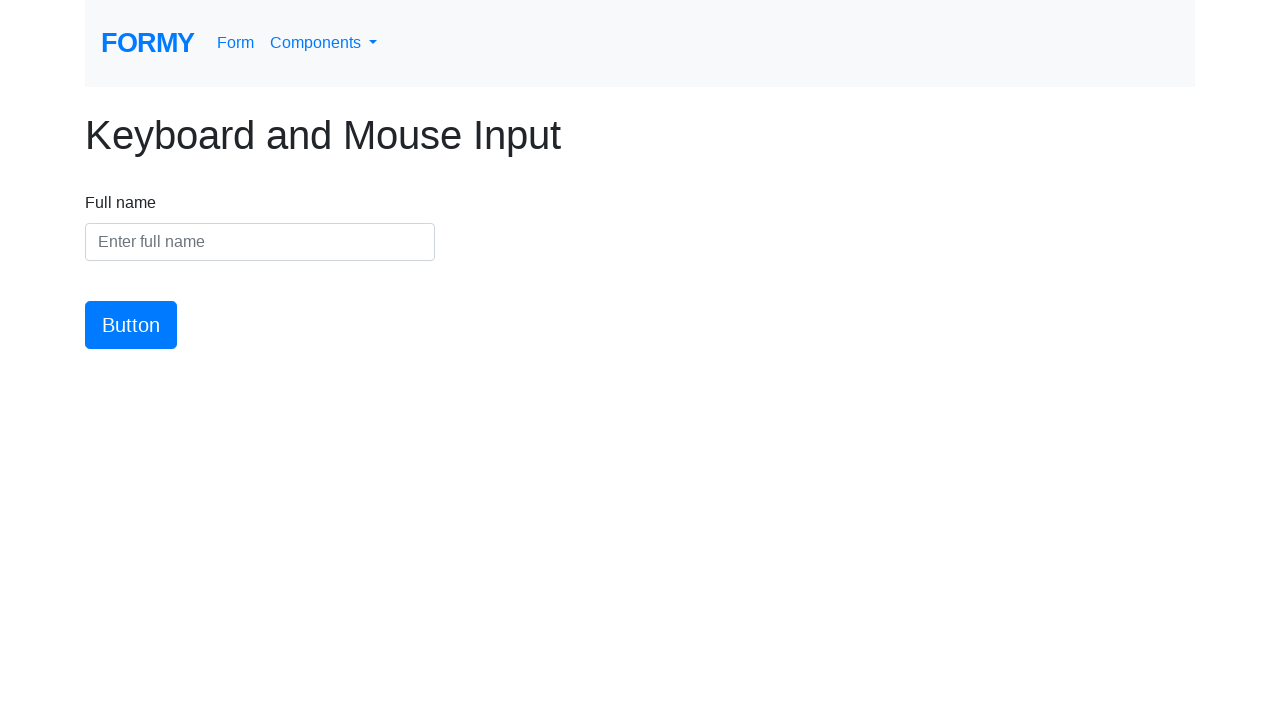

Clicked on the name text field at (260, 242) on #name
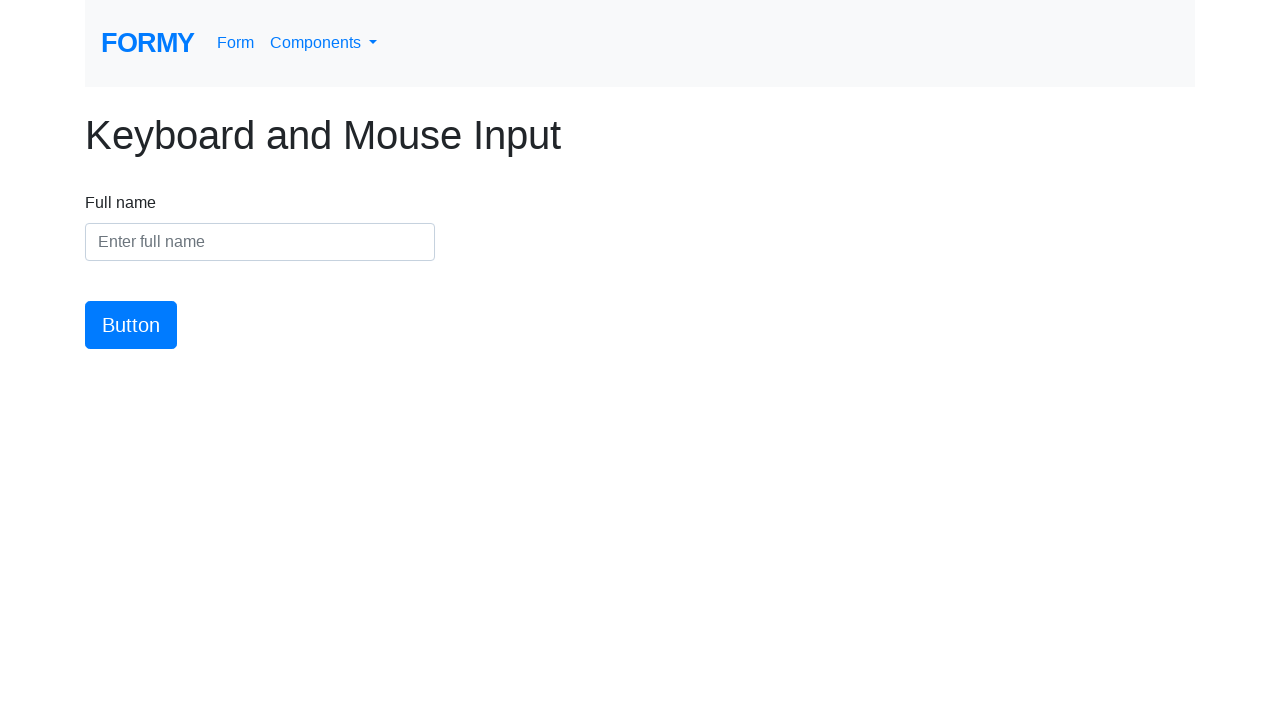

Entered 'Yoganand Parab' into the name field on #name
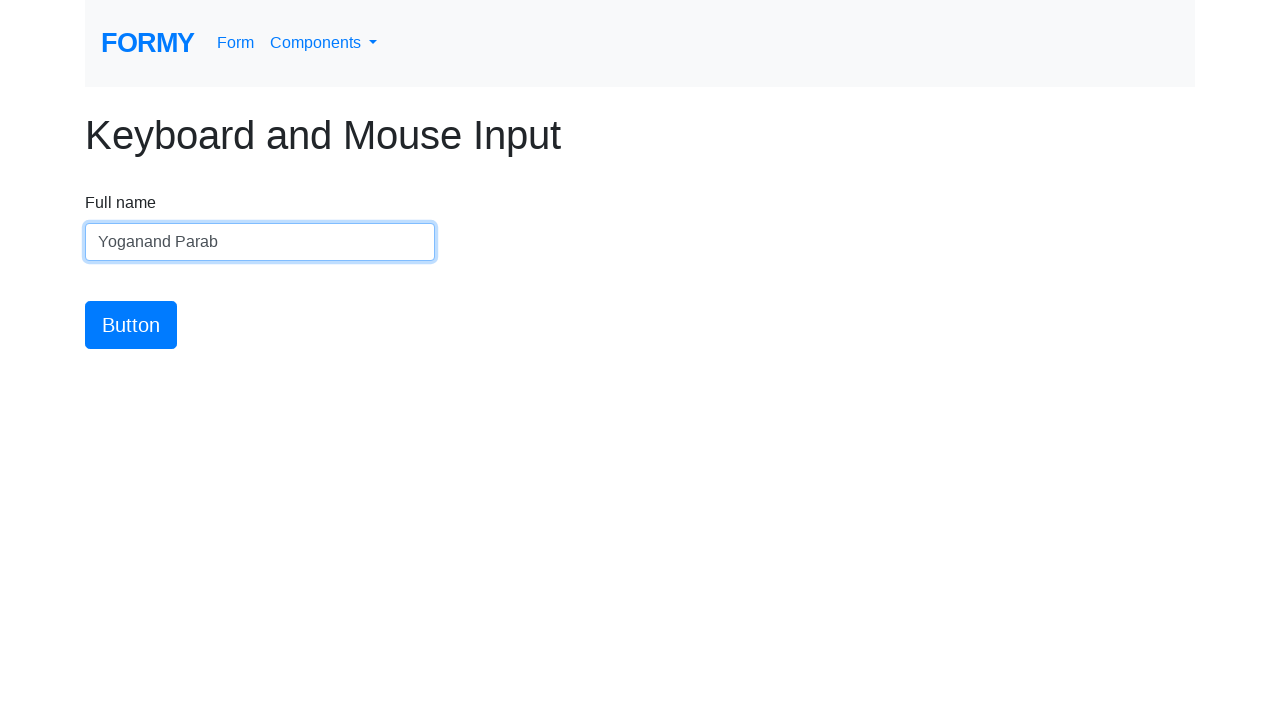

Clicked the submit button at (131, 325) on #button
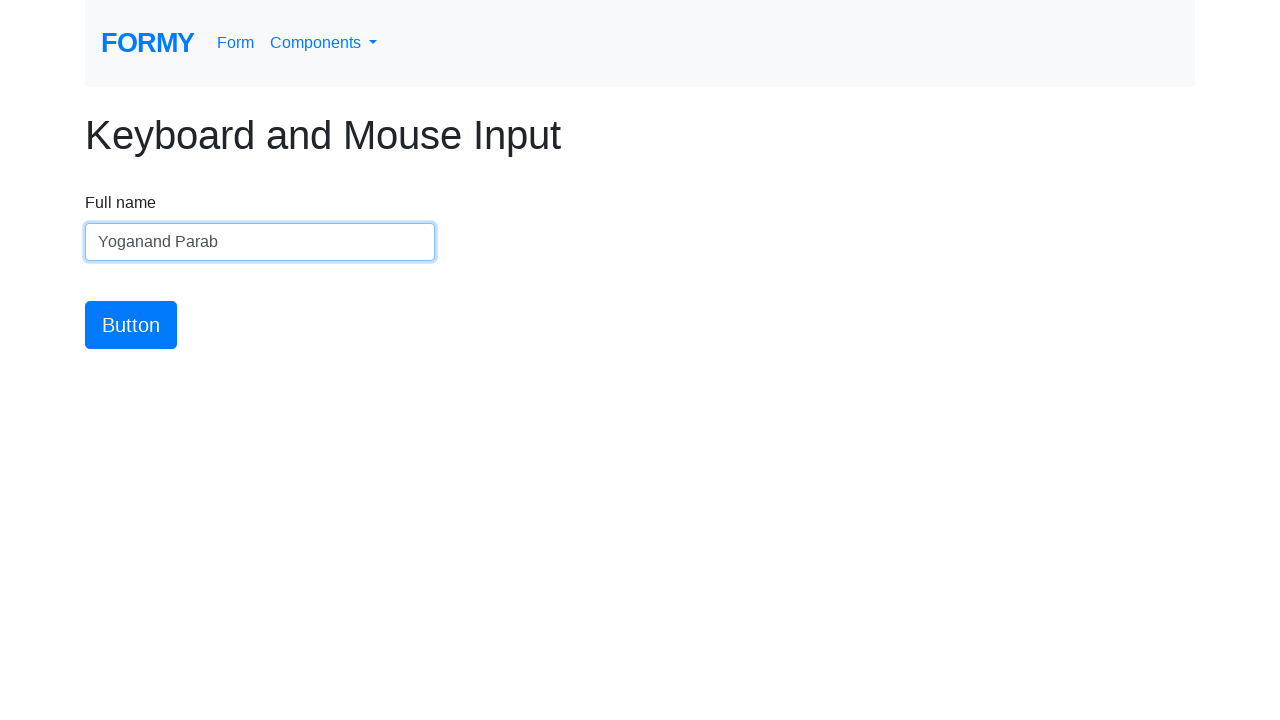

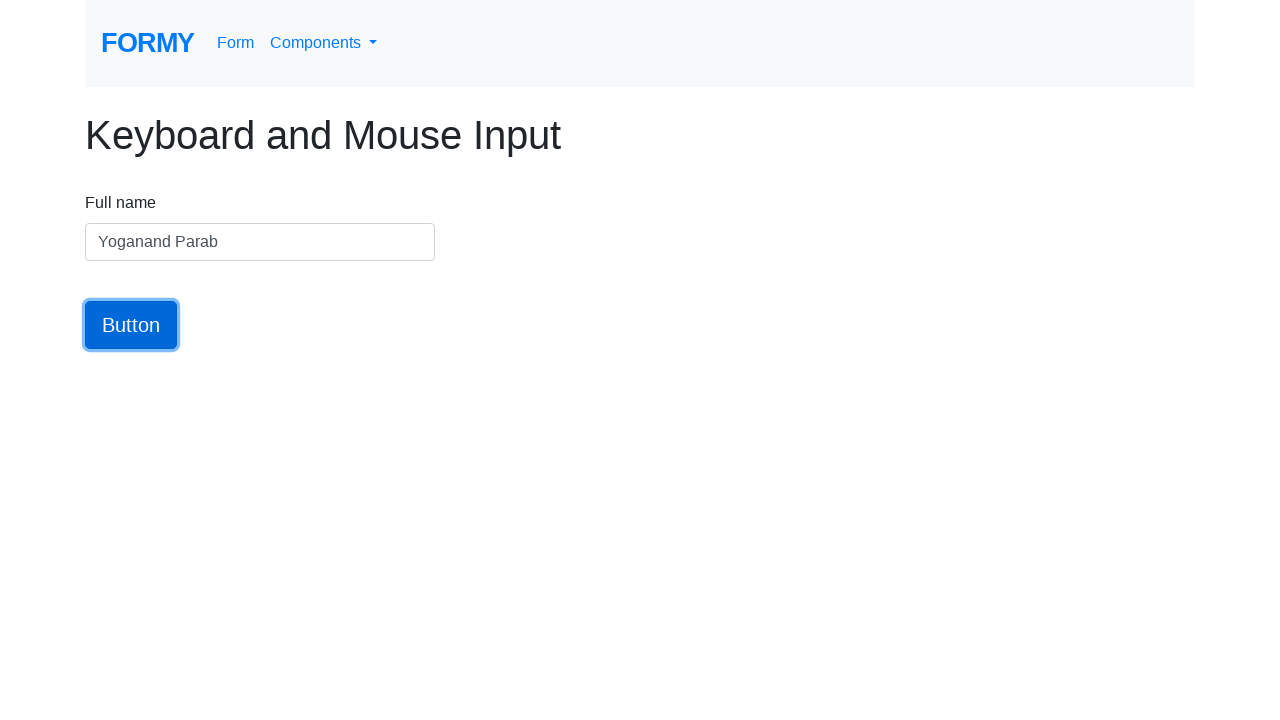